Tests checkbox functionality by locating two checkboxes and clicking them if they are not already selected

Starting URL: https://the-internet.herokuapp.com/checkboxes

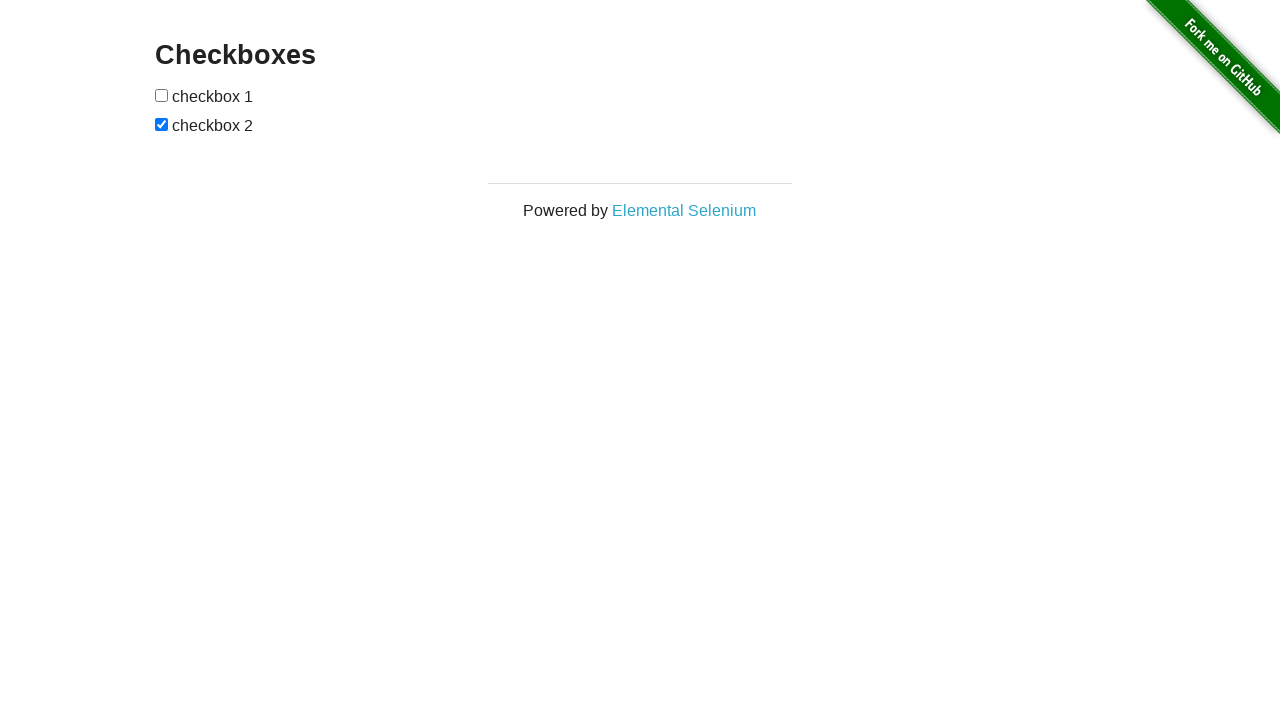

Located first checkbox element
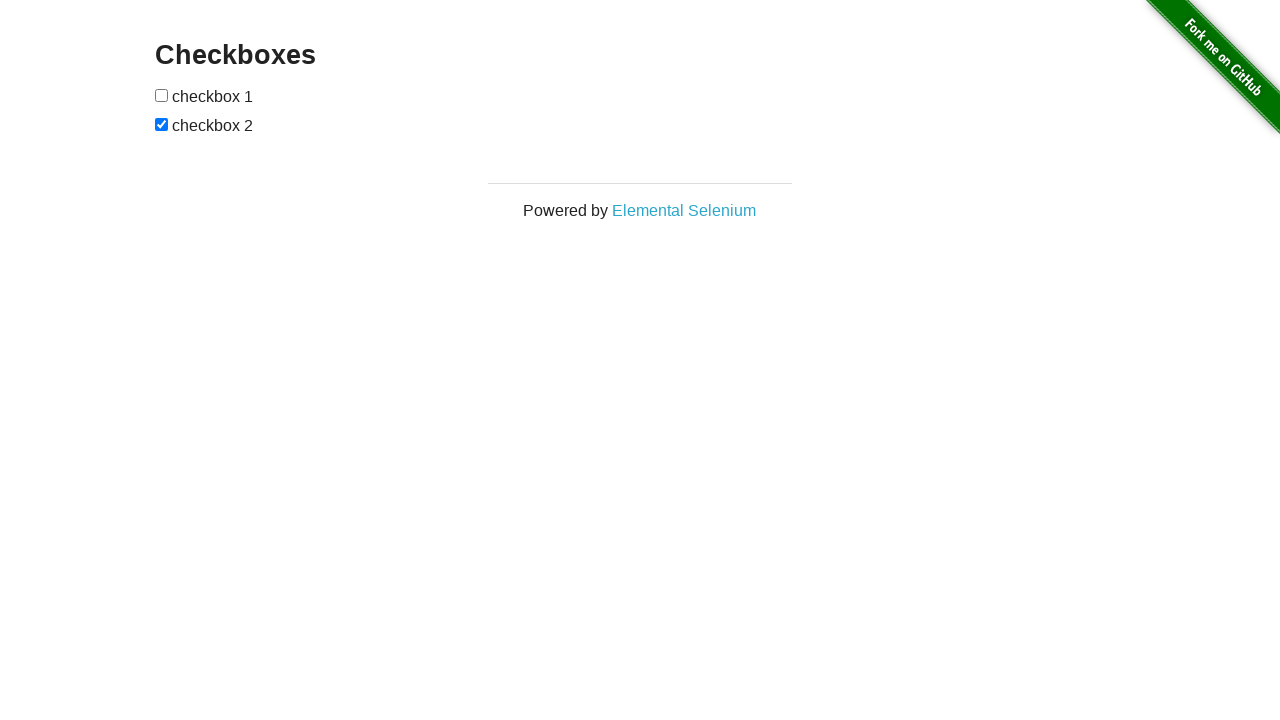

Verified first checkbox is not checked
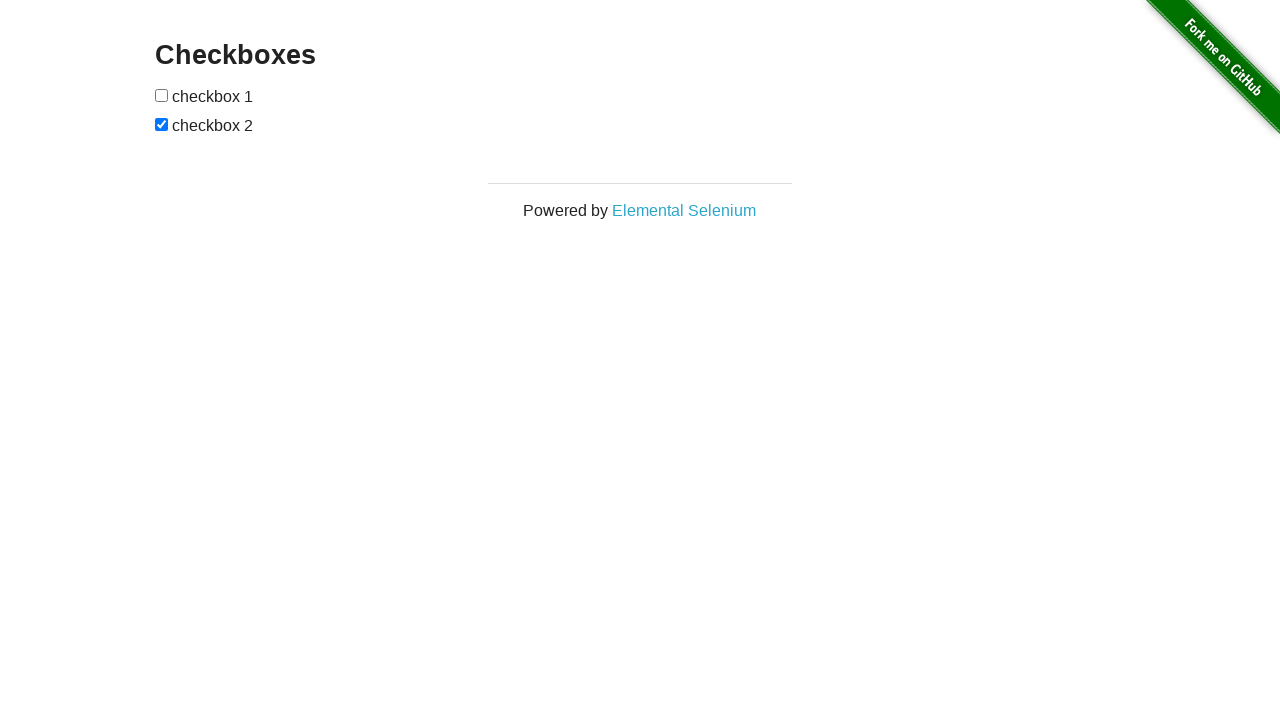

Clicked first checkbox to select it at (162, 95) on (//input[@type='checkbox'])[1]
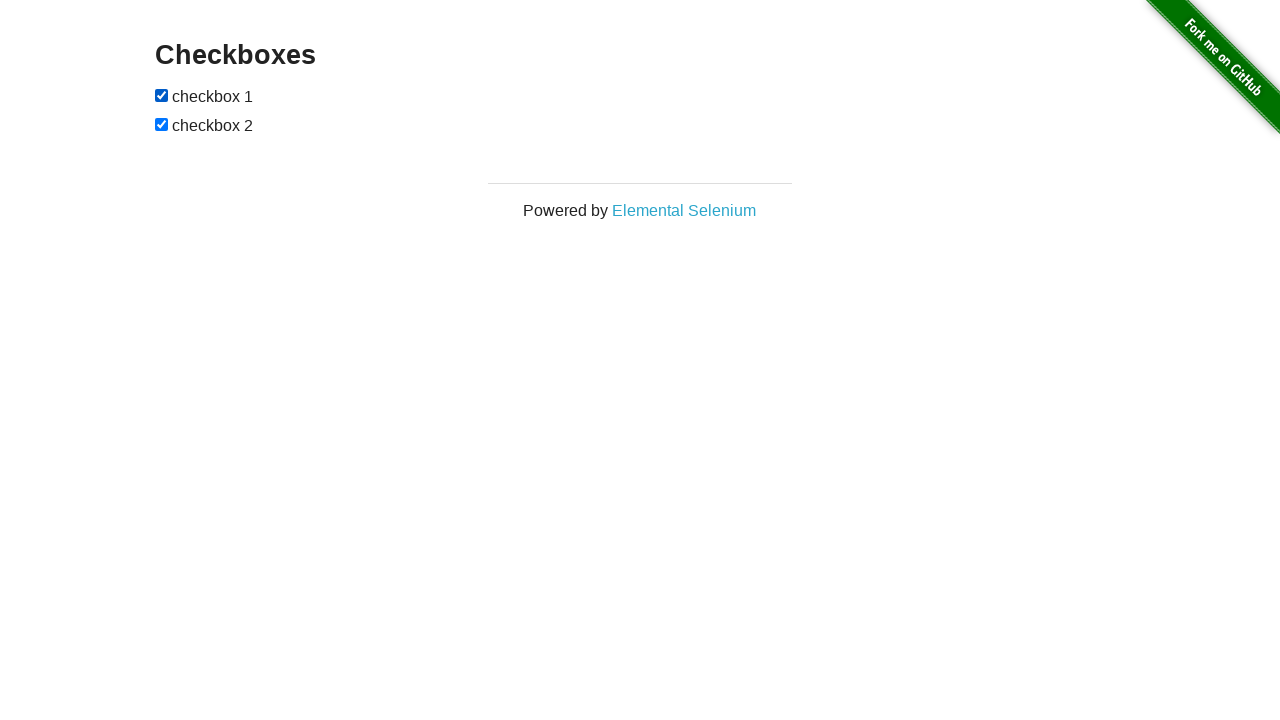

Located second checkbox element
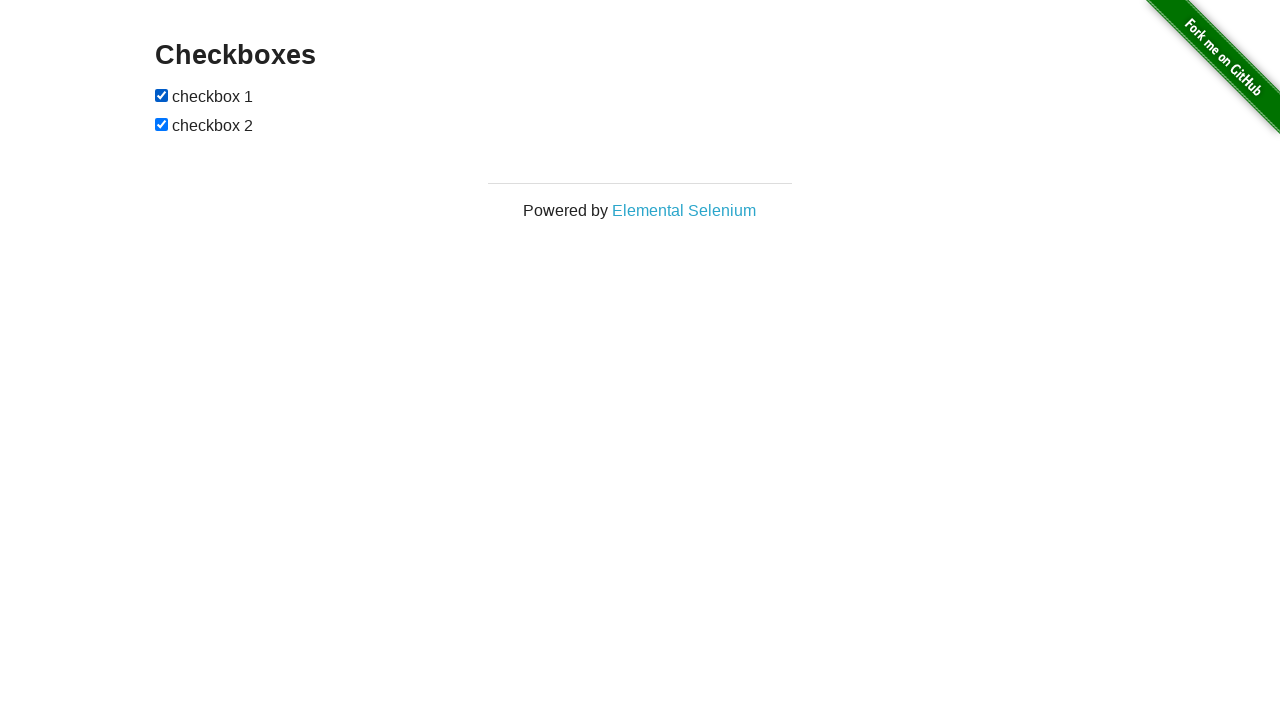

Second checkbox is already checked
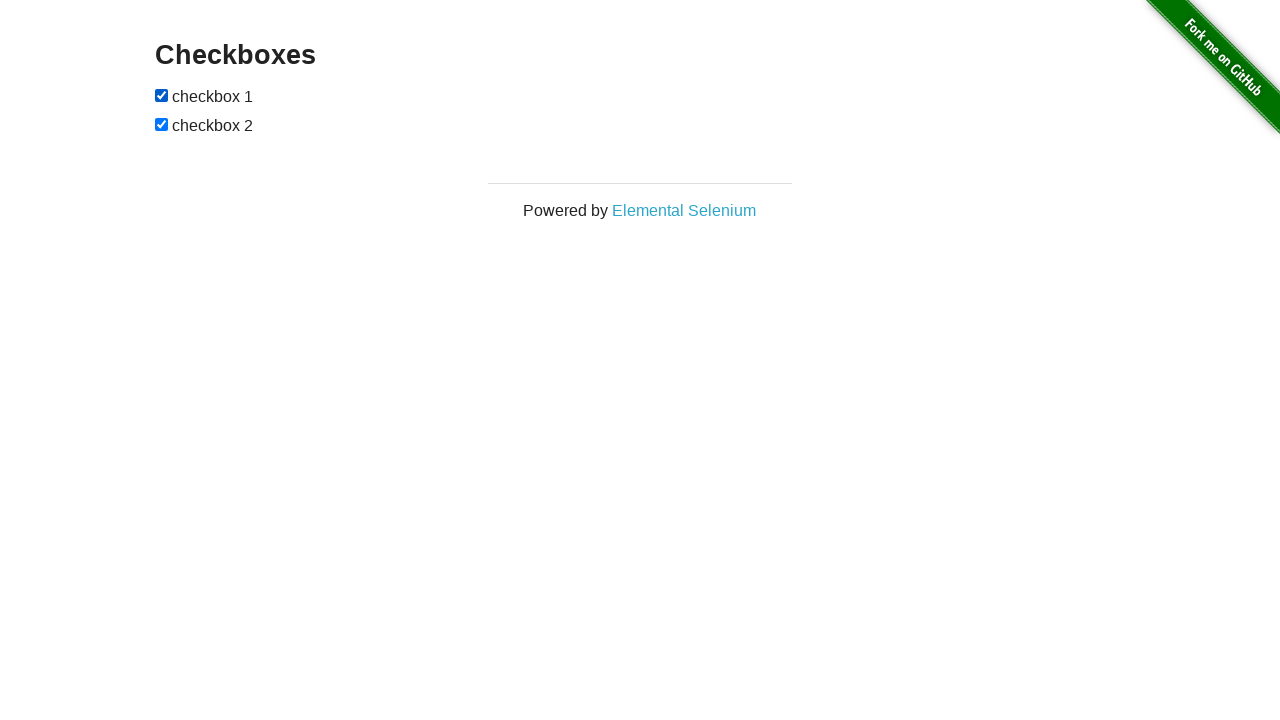

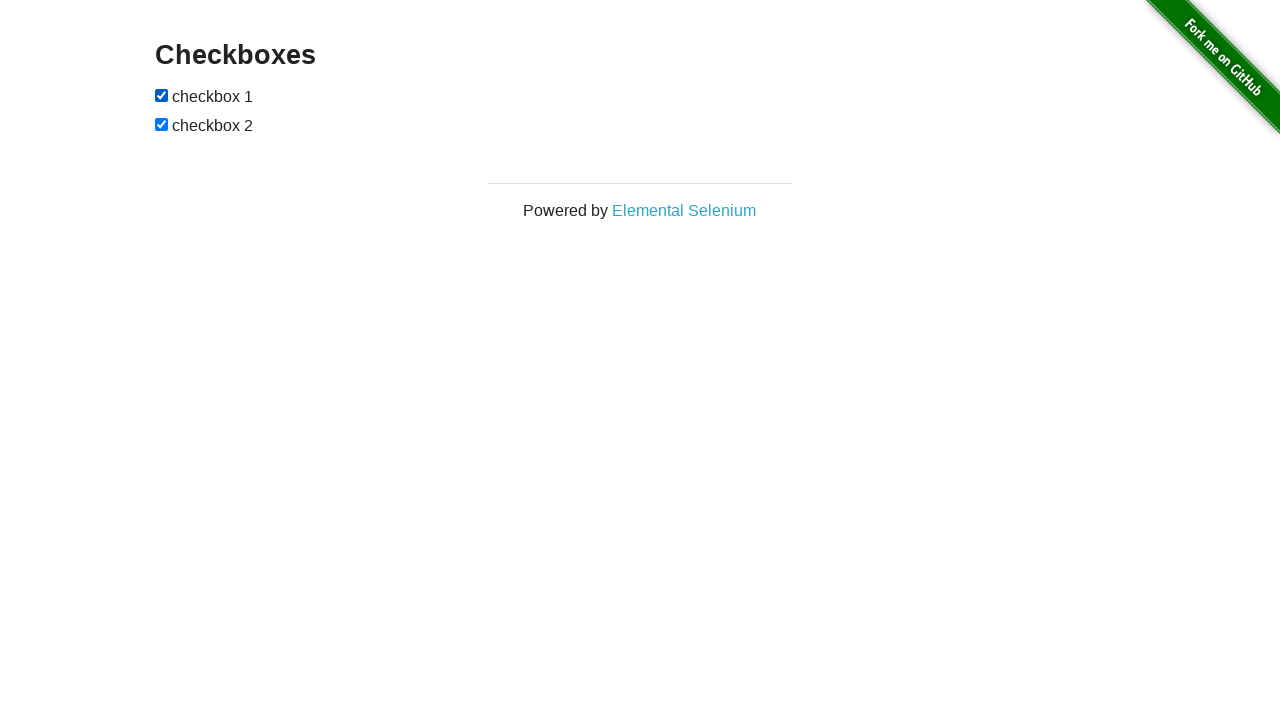